Tests jQuery UI slider functionality by dragging the slider handle and performing a right-click on a link

Starting URL: https://jqueryui.com/slider/

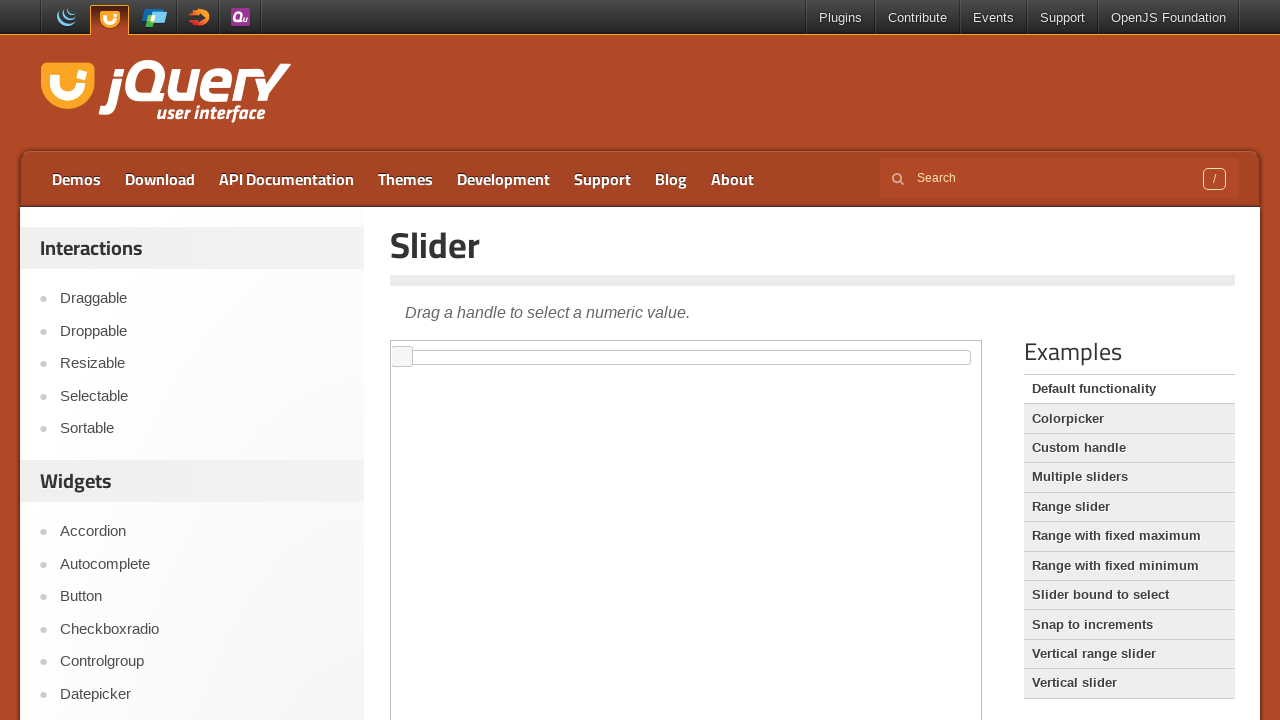

Located the demo iframe containing the jQuery UI slider
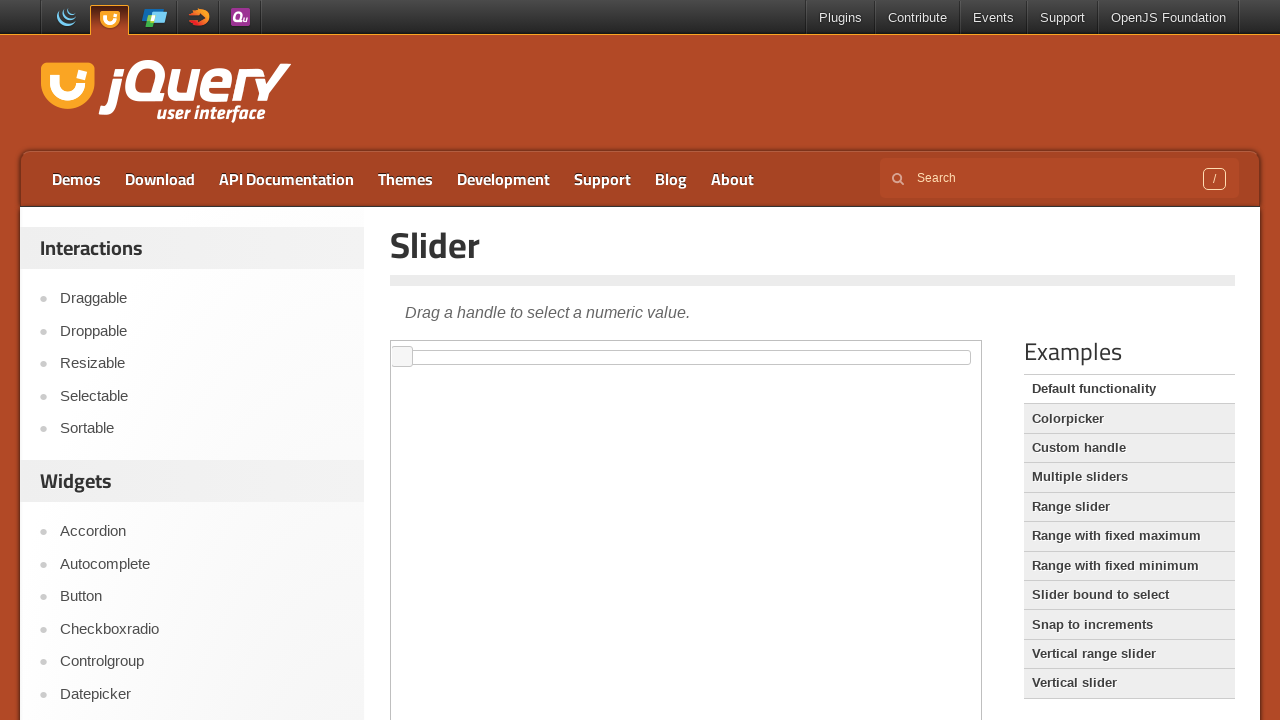

Located the slider handle element
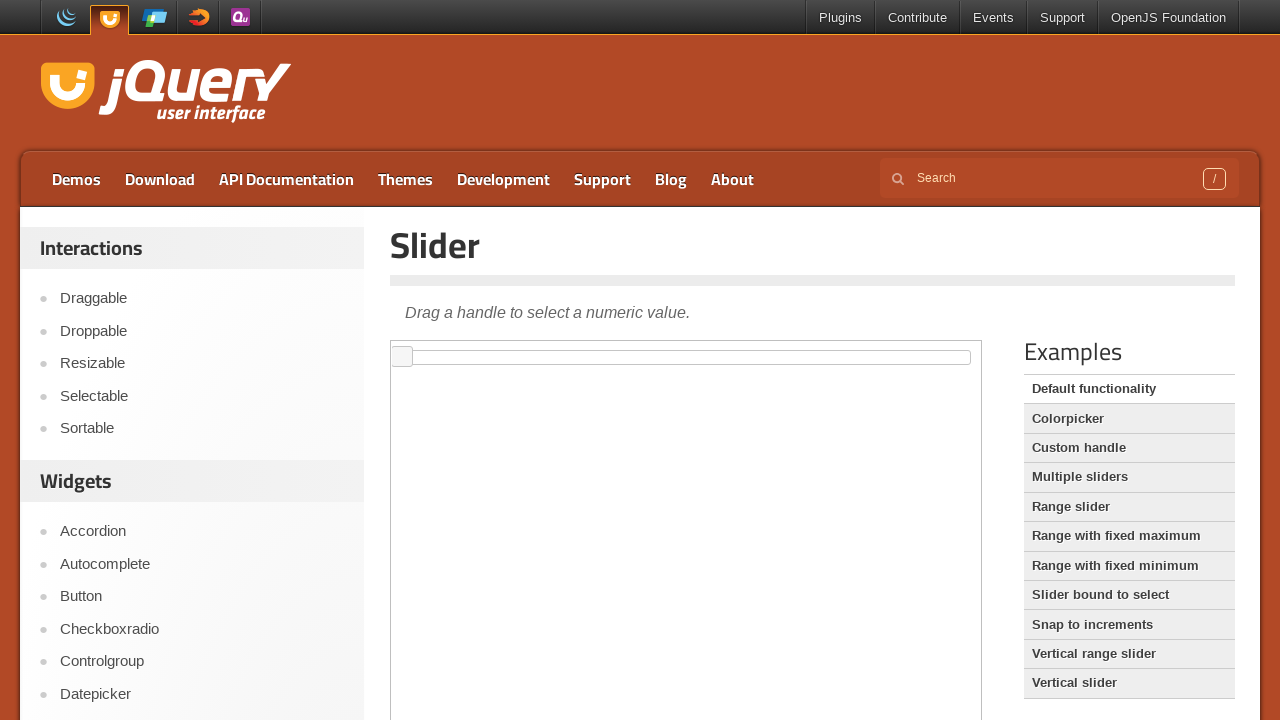

Dragged the slider handle 100 pixels to the right at (493, 347)
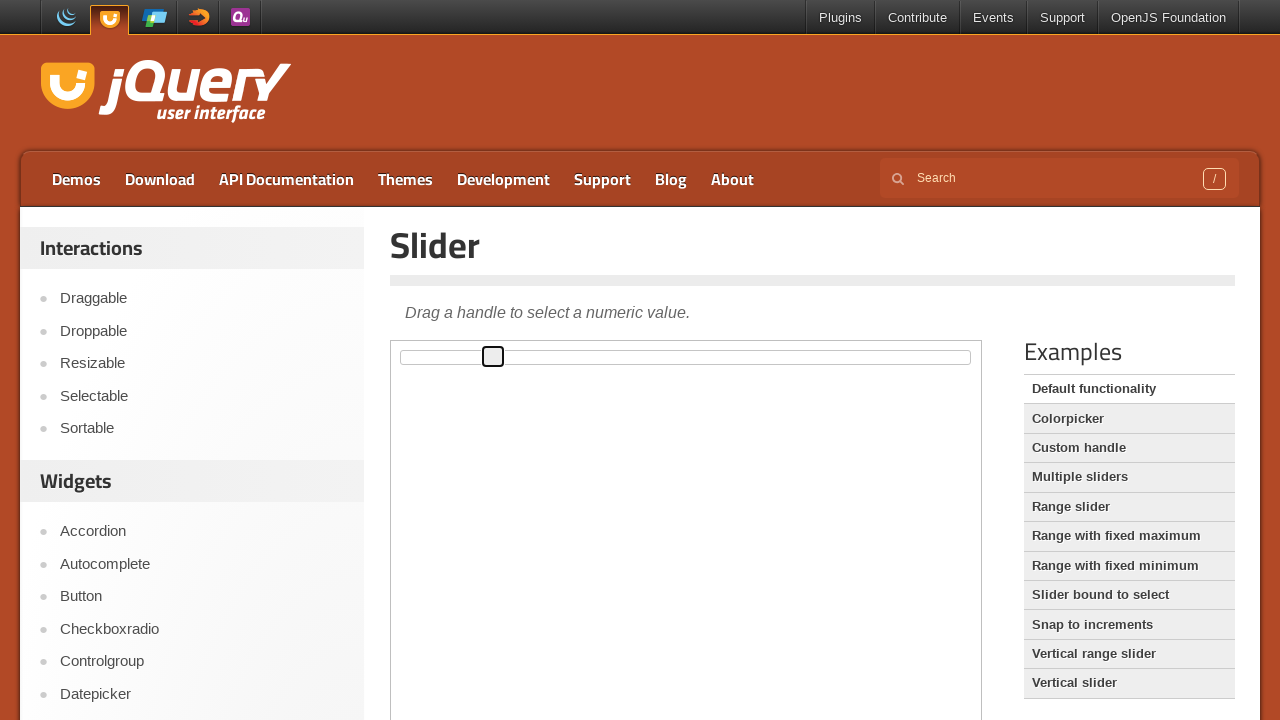

Right-clicked on the 'Selectable' link at (202, 396) on a:text('Selectable')
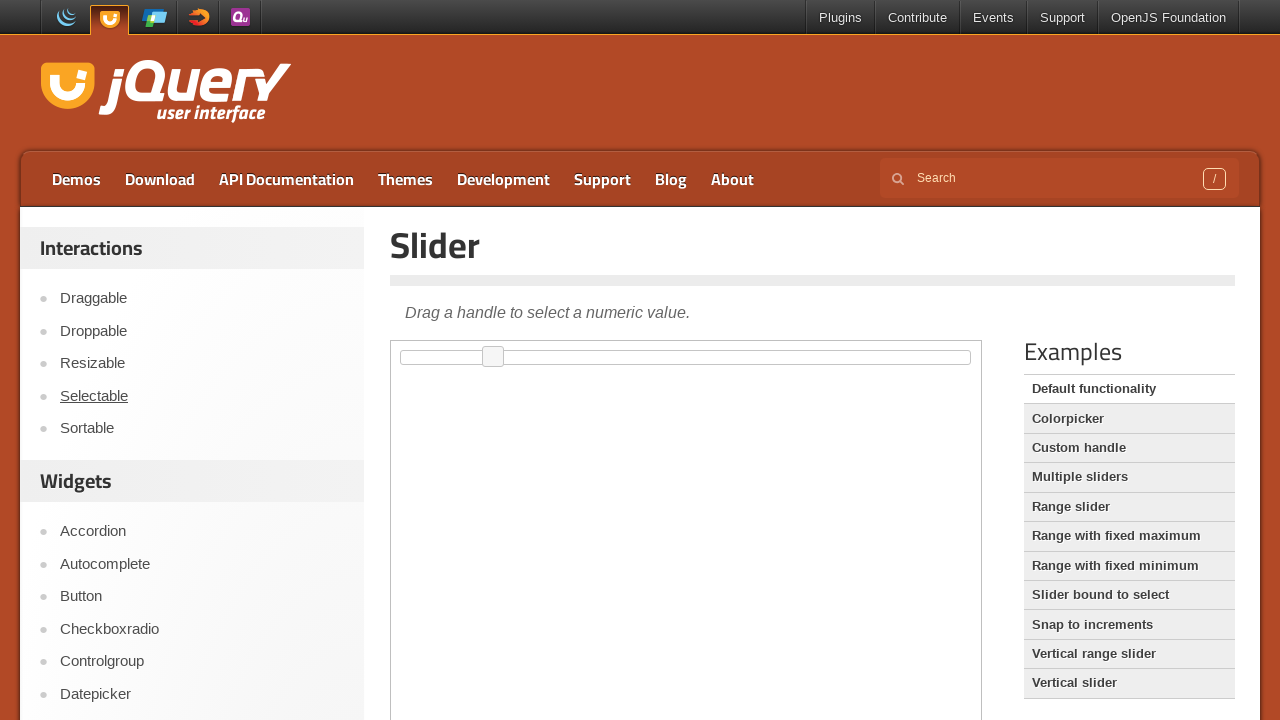

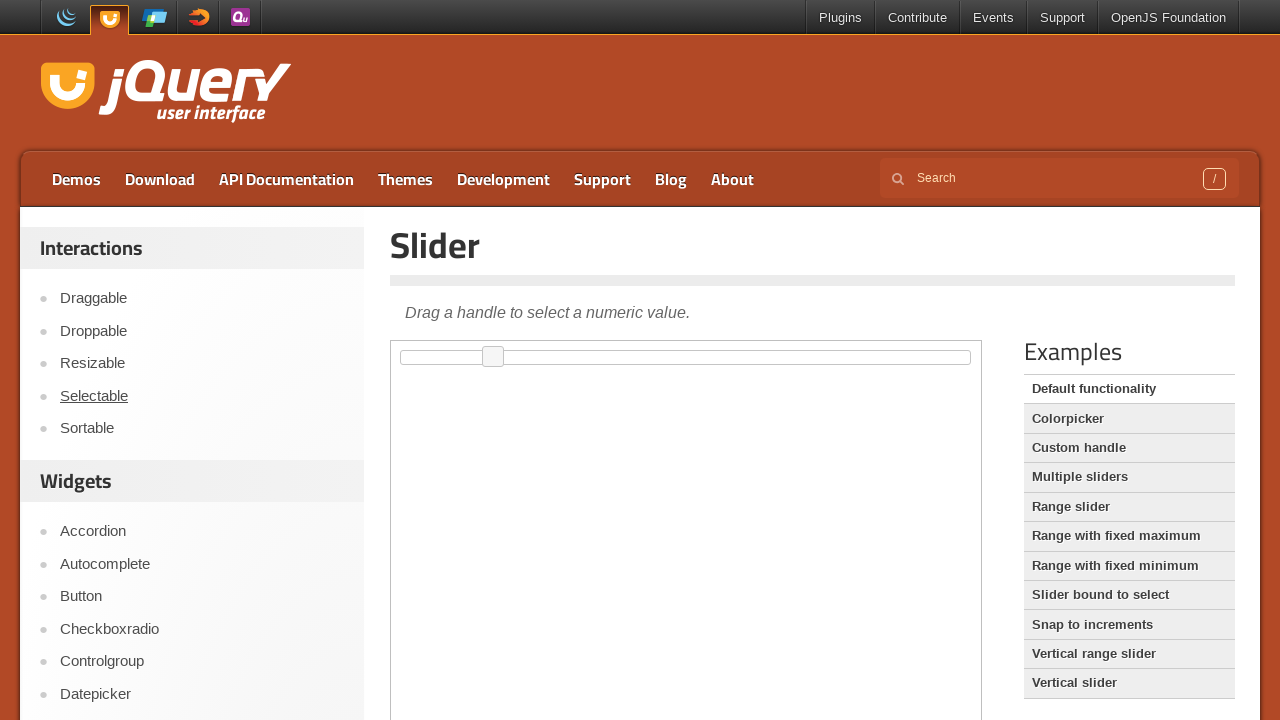